Tests dynamic page loading where the target element is hidden initially, then revealed after clicking Start button and waiting for loading to complete

Starting URL: http://the-internet.herokuapp.com/dynamic_loading/1

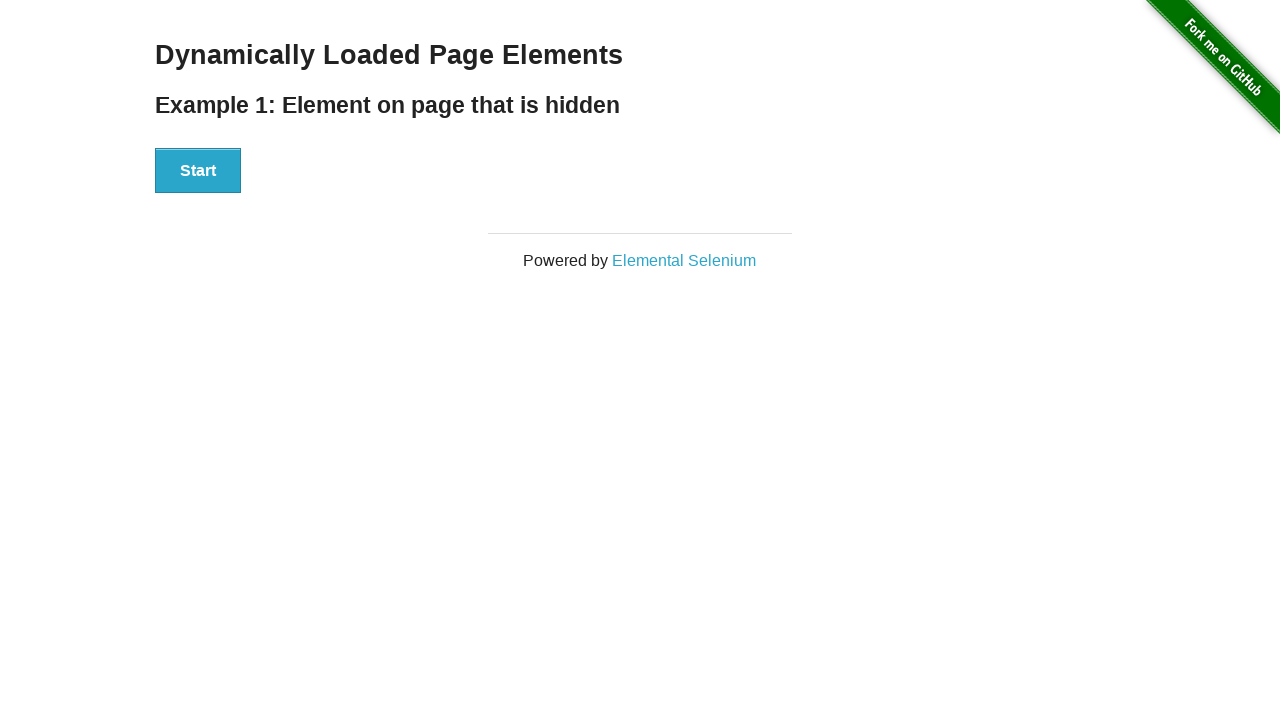

Clicked Start button to initiate dynamic loading at (198, 171) on #start button
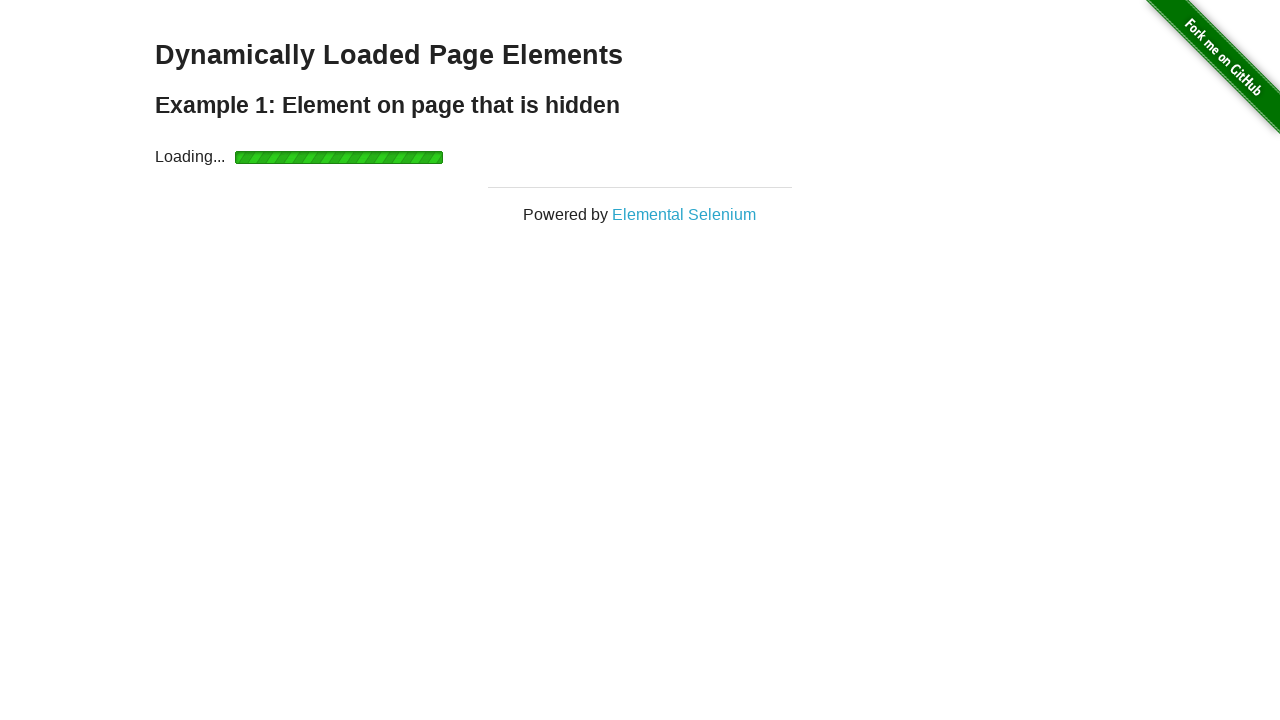

Waited for finish element to become visible after loading completed
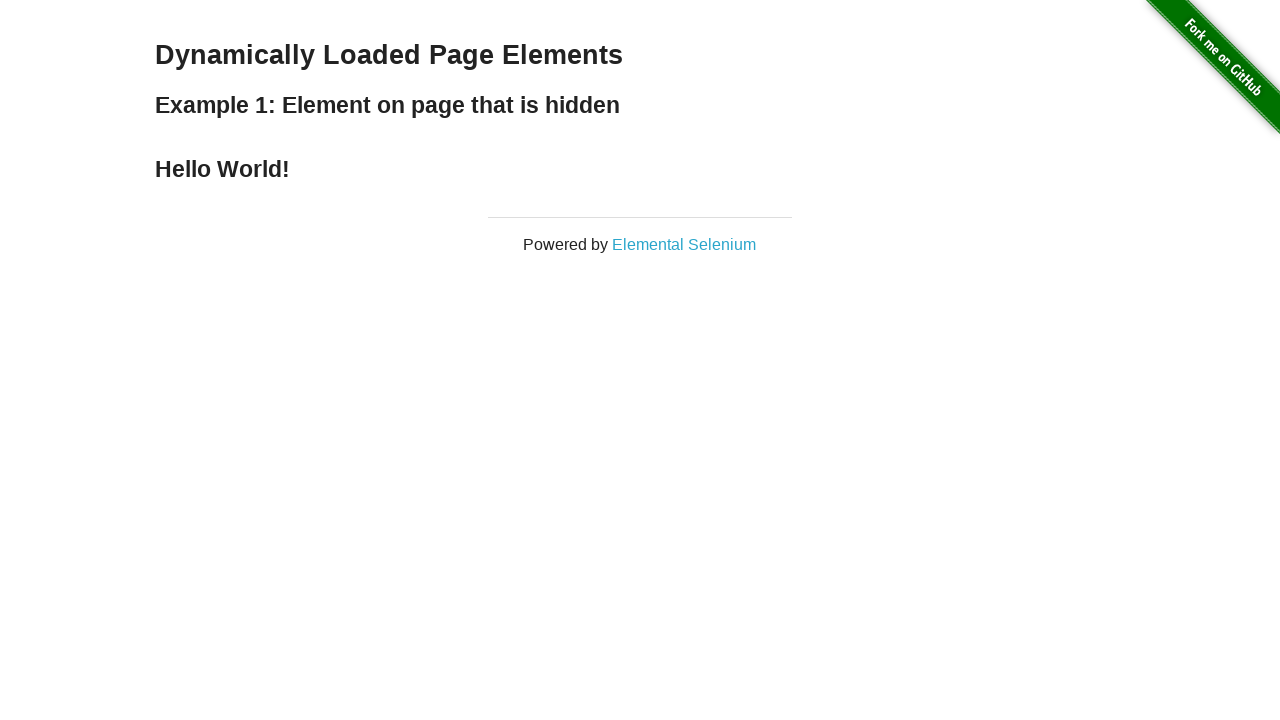

Verified that finish element is visible on the page
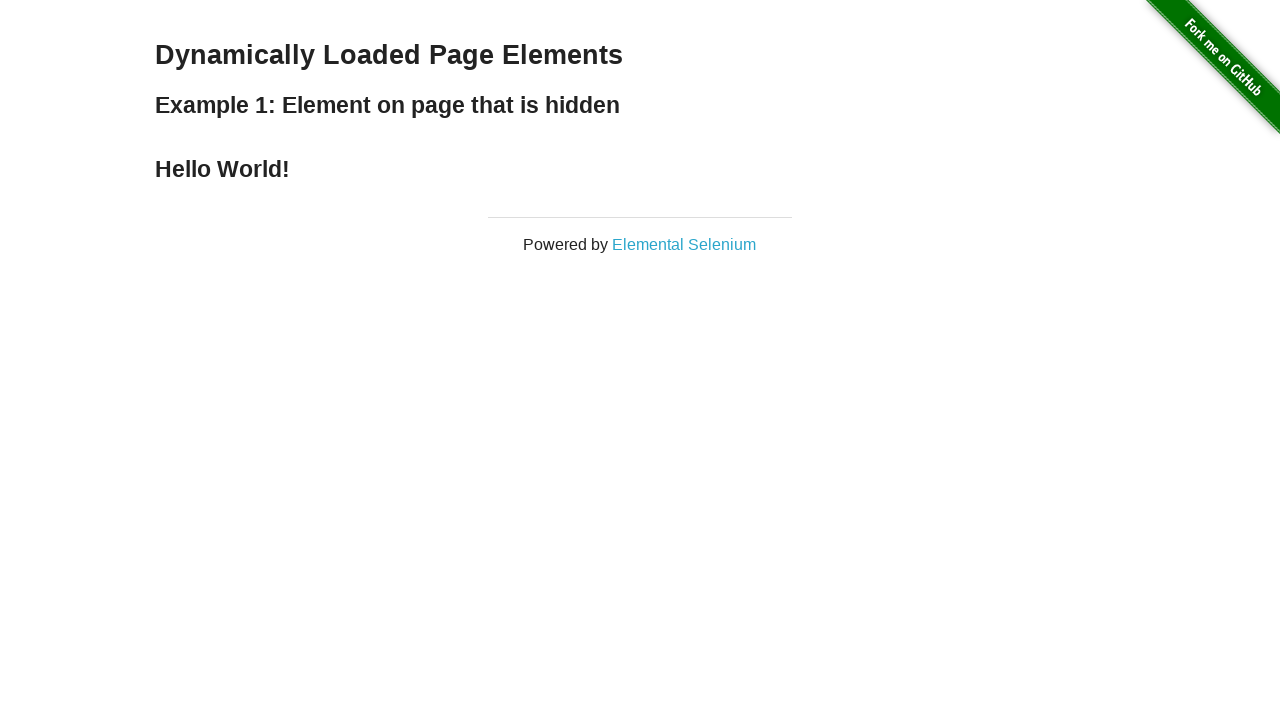

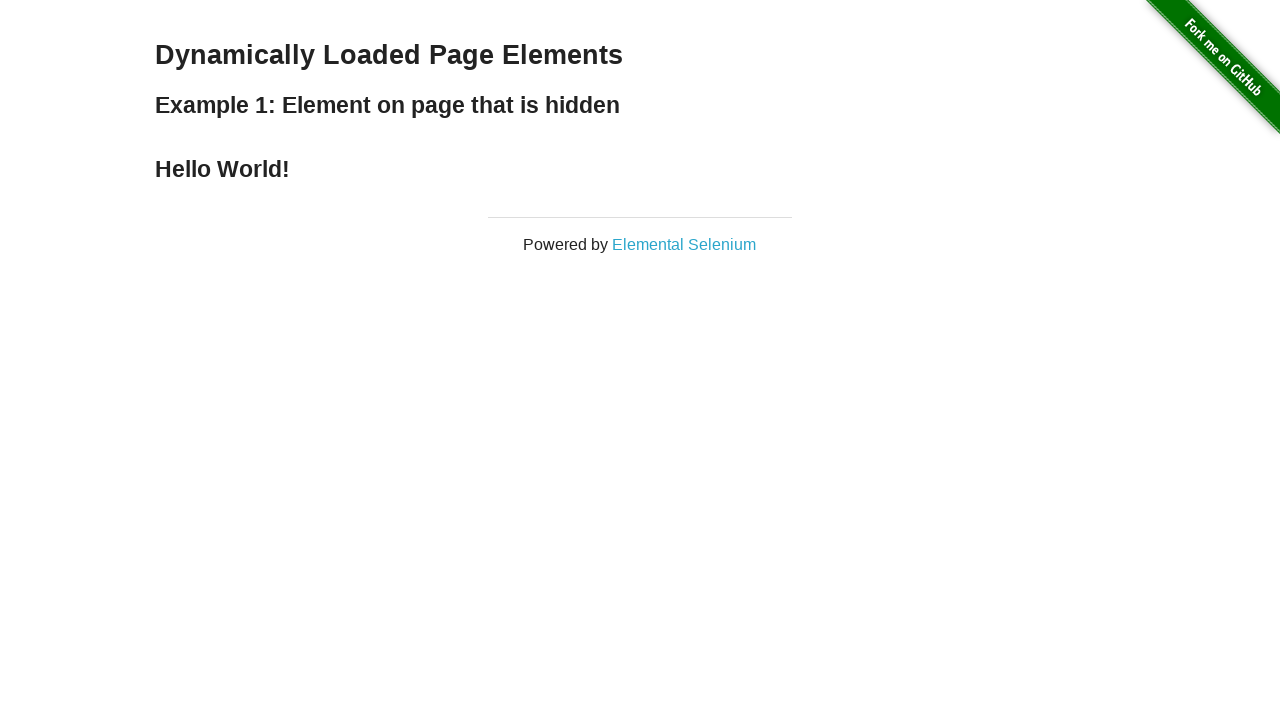